Tests the Dynamic Content link by clicking it and verifying the page loads correctly

Starting URL: https://the-internet.herokuapp.com/

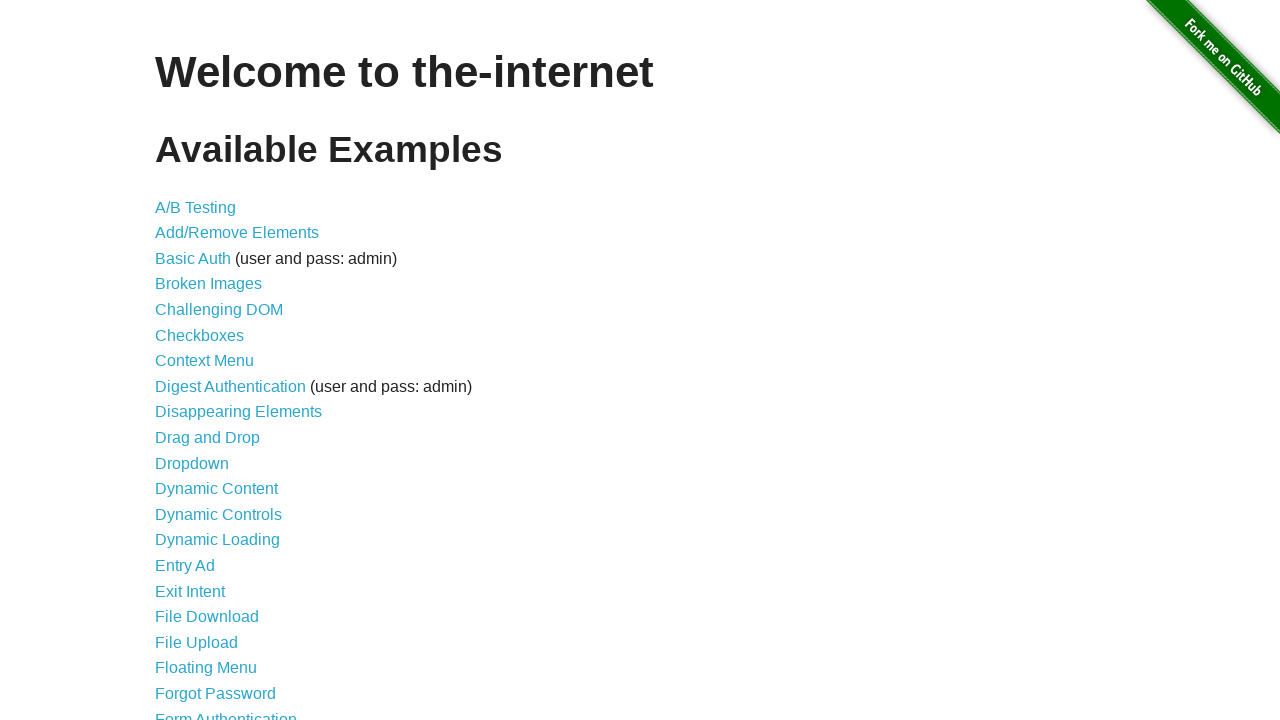

Clicked the Dynamic Content link at (216, 489) on a >> internal:has-text="Dynamic Content"i
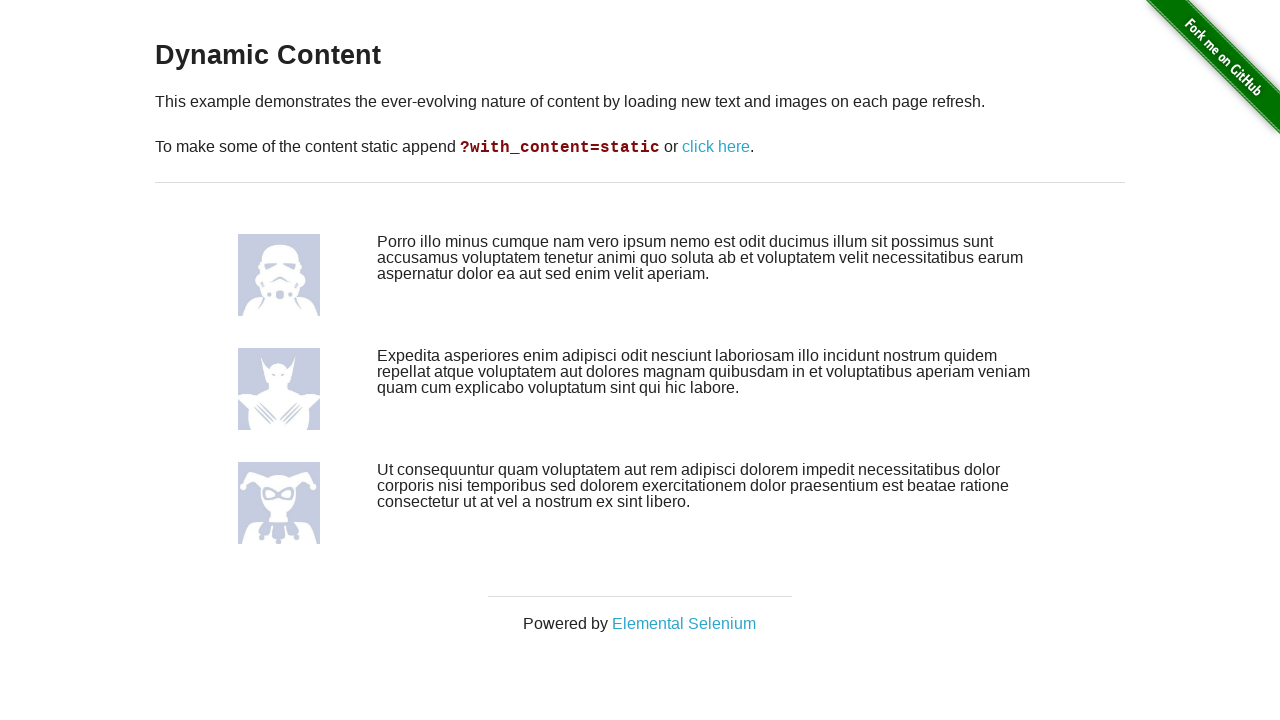

Waited for Dynamic Content page to load (networkidle)
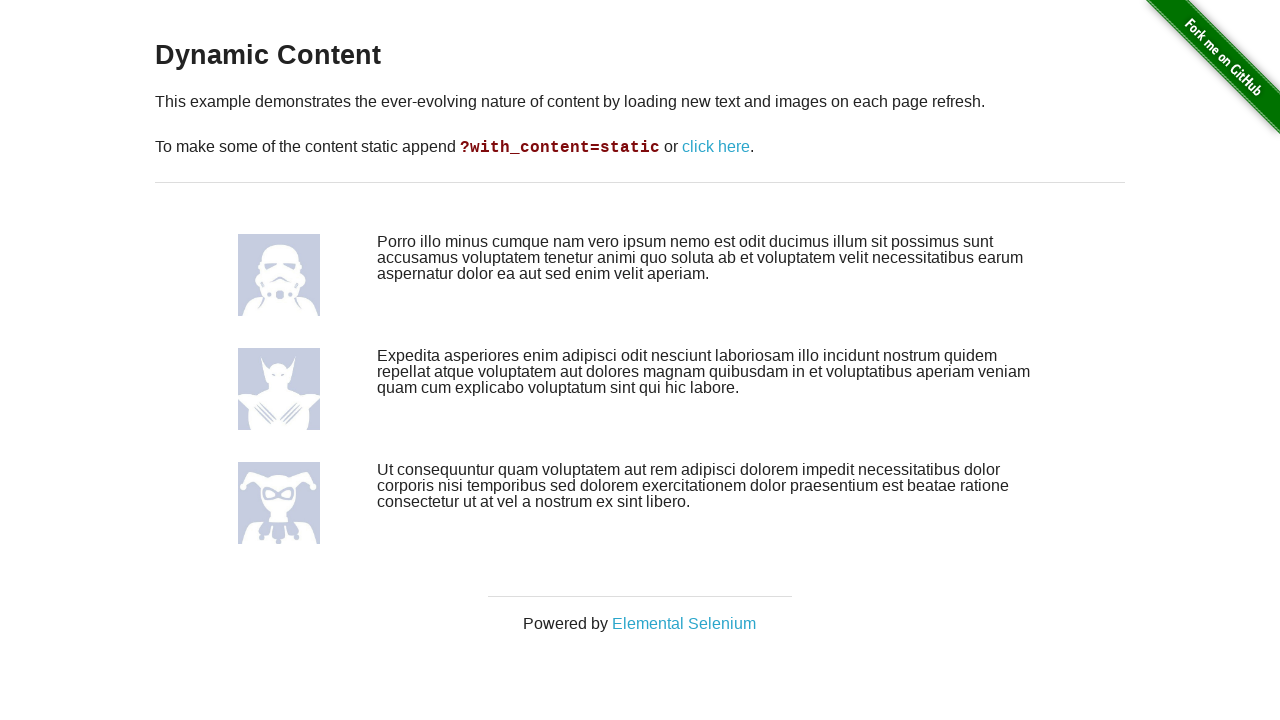

Verified 'Dynamic Content' text is present on page
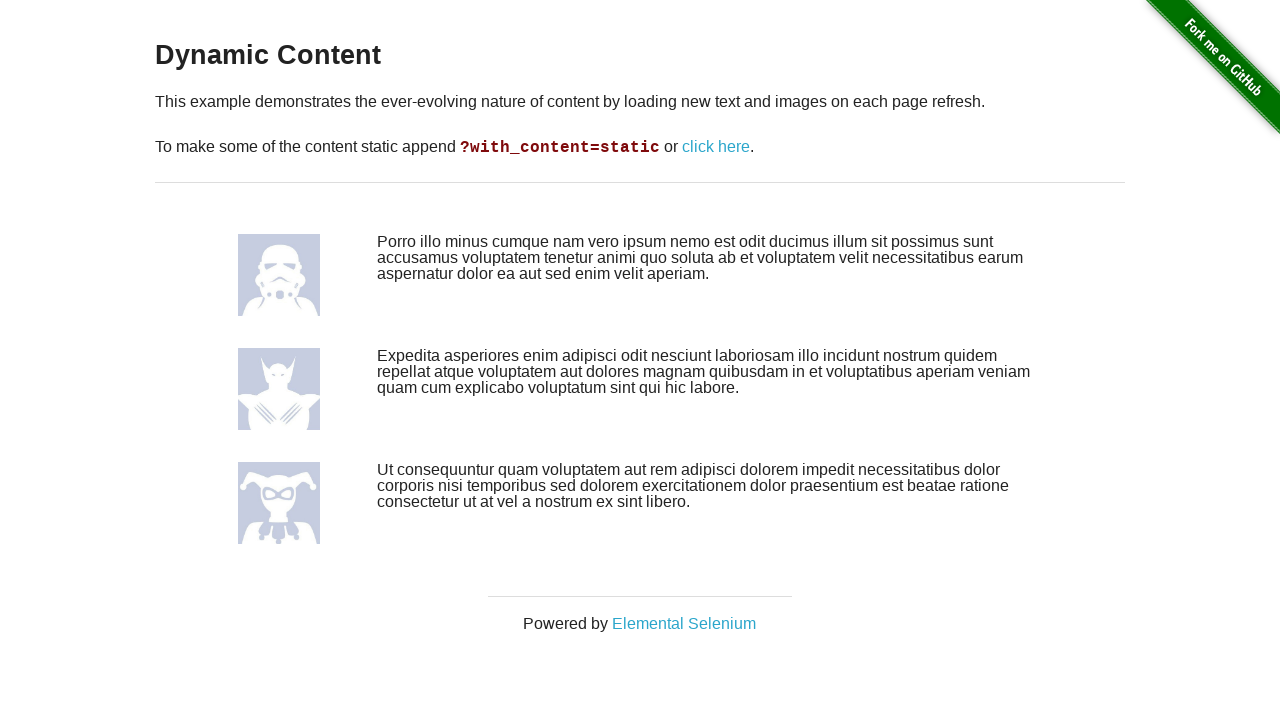

Navigated back to home page (https://the-internet.herokuapp.com/)
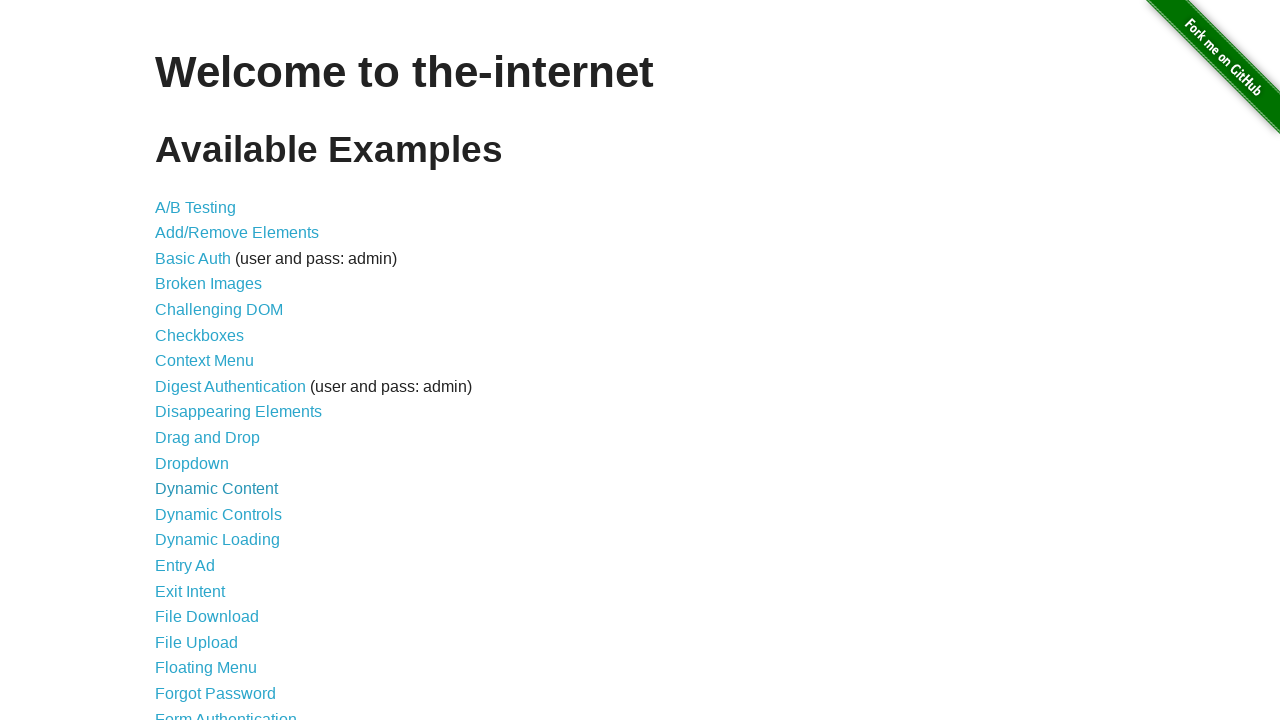

Waited for home page to load (networkidle)
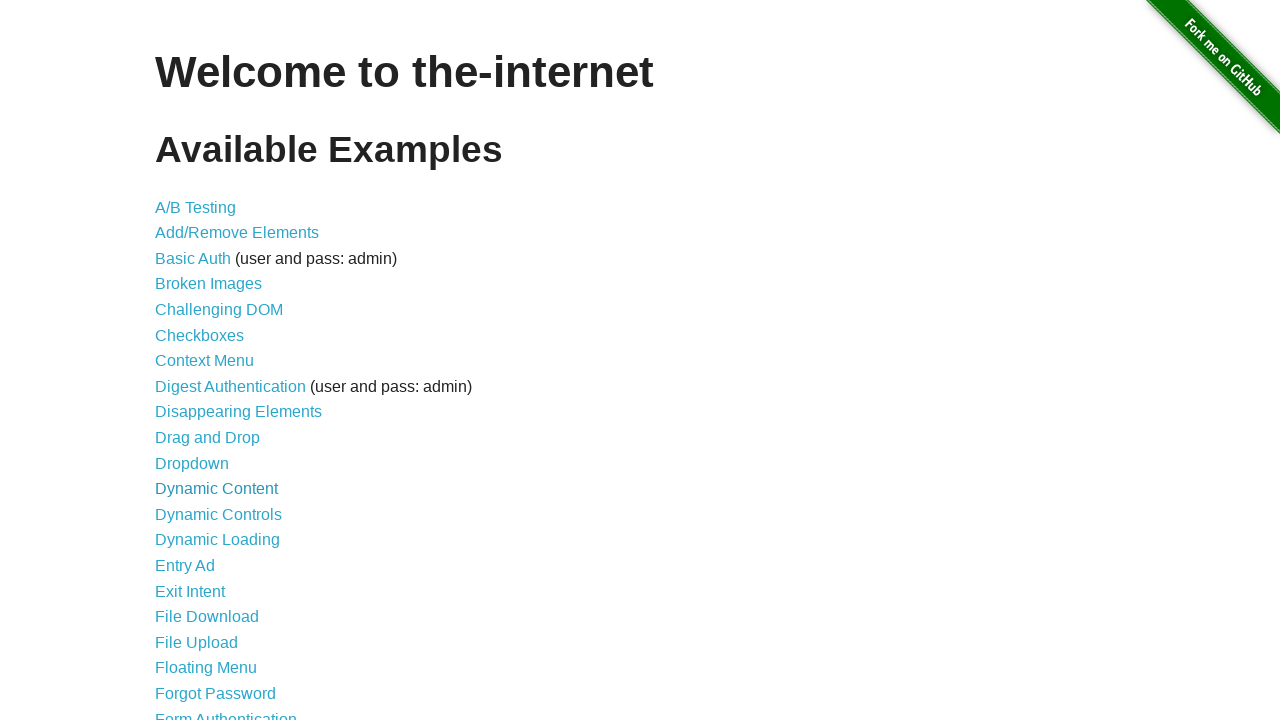

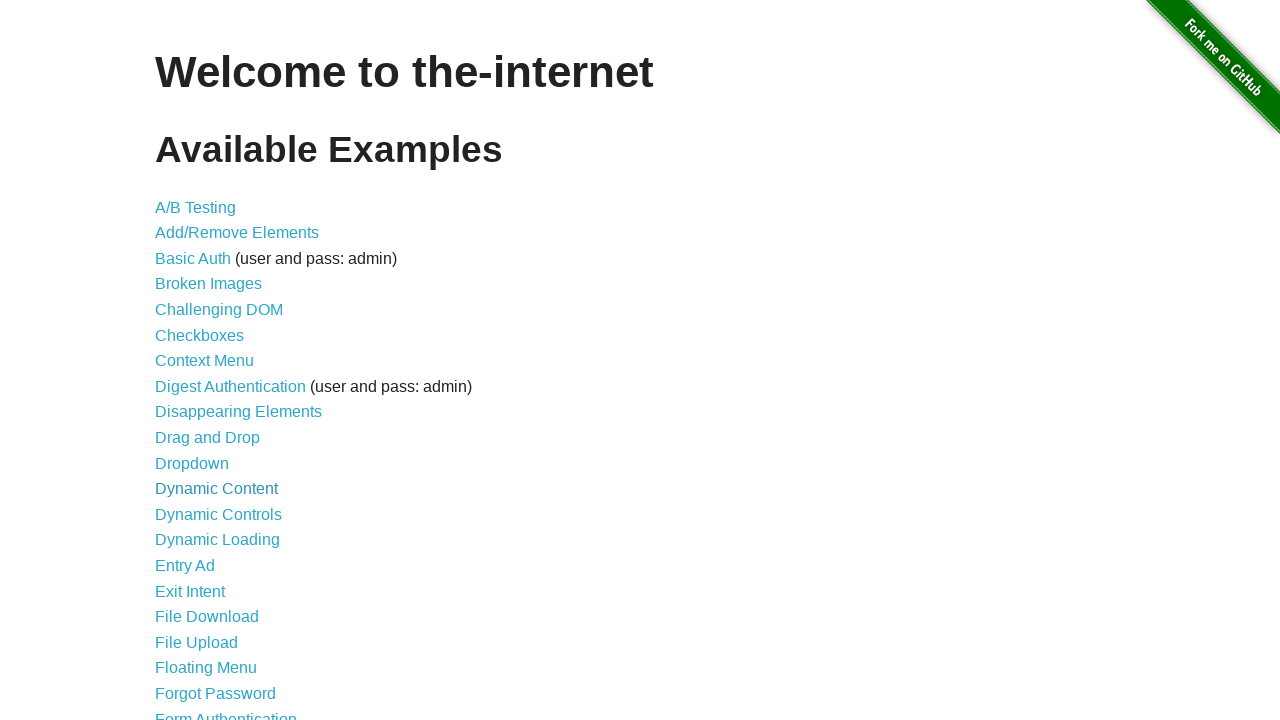